Tests the search functionality on a practice e-commerce site by entering "Tomato" in the search field and clicking the search button

Starting URL: https://rahulshettyacademy.com/seleniumPractise/#/

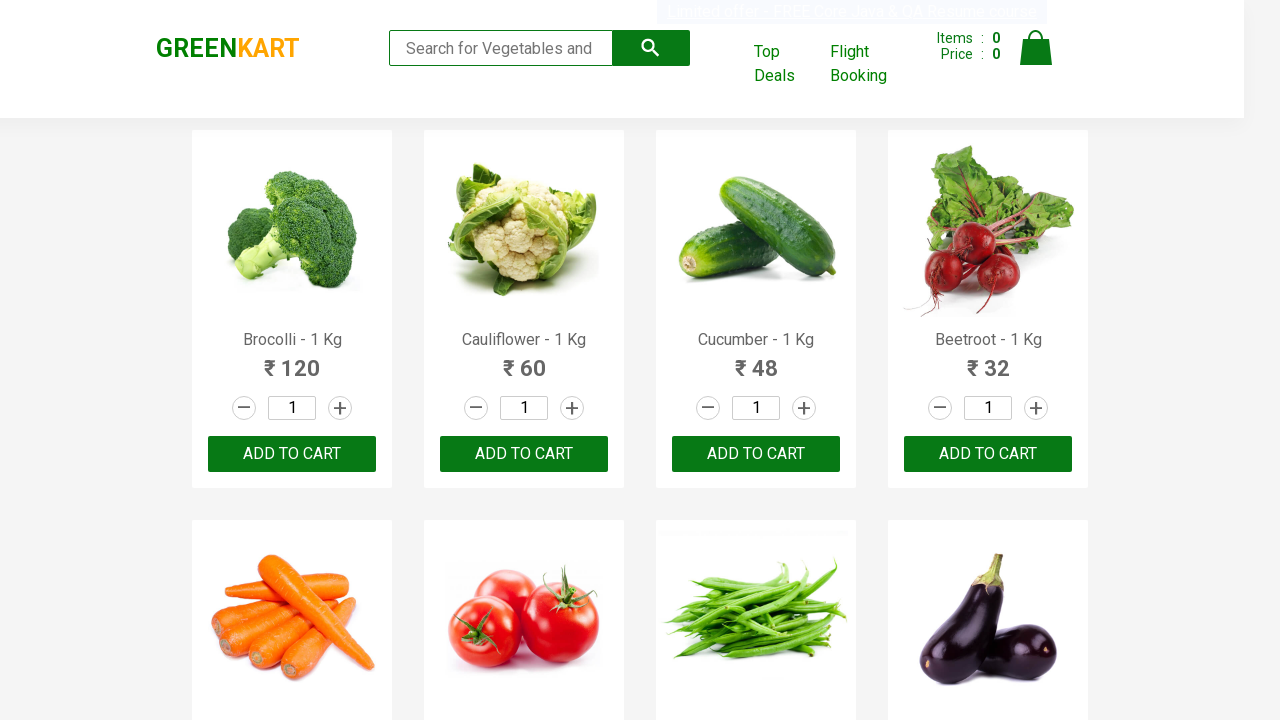

Waited for search input field to become visible
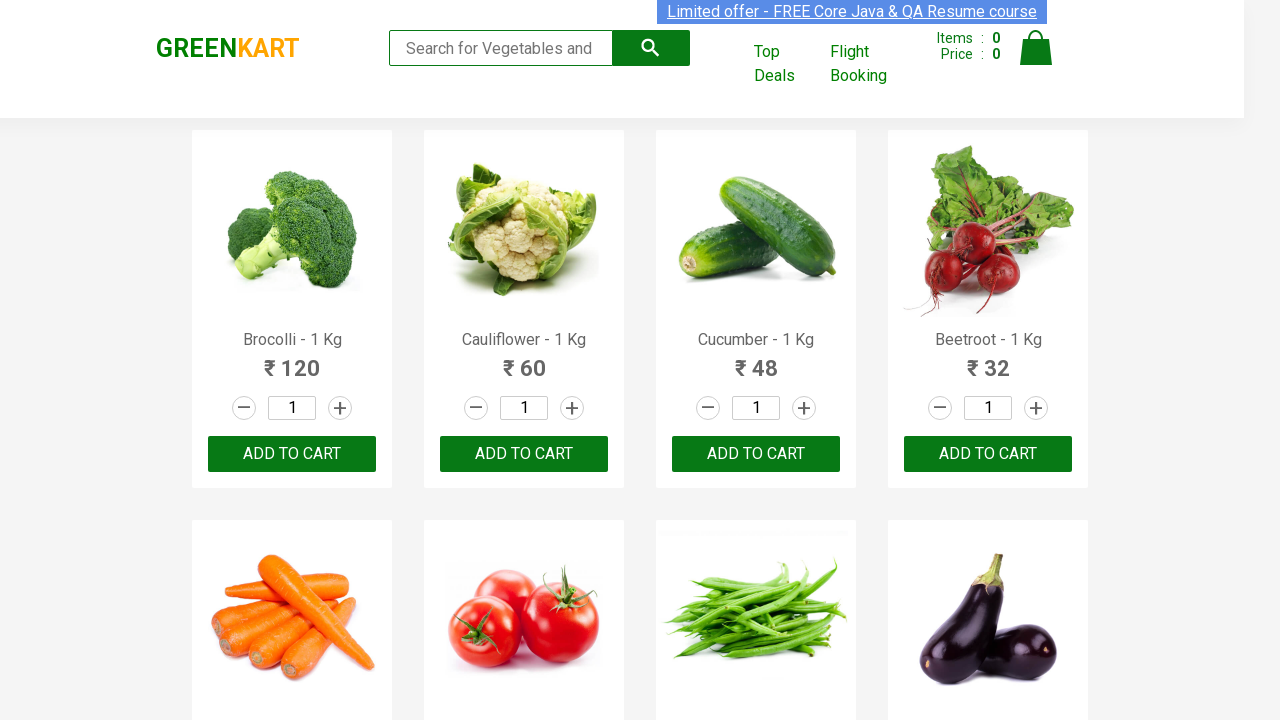

Filled search field with 'Tomato' on input.search-keyword
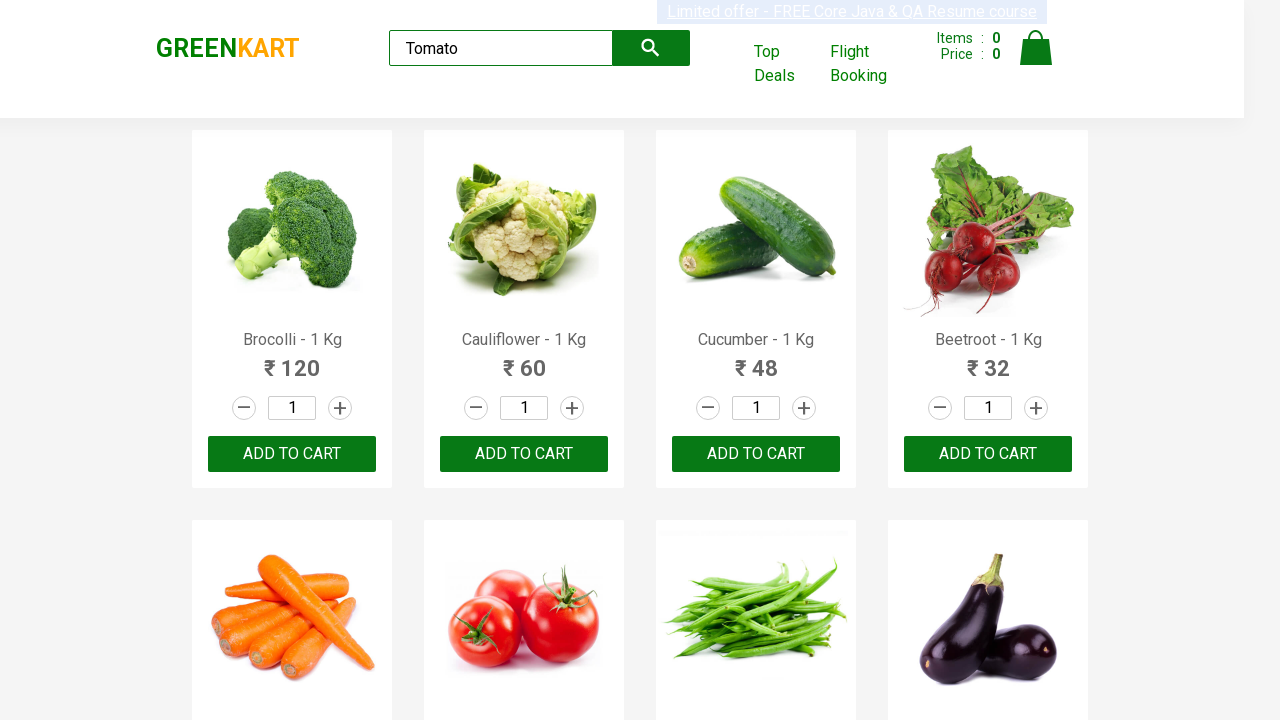

Waited for search button to become visible
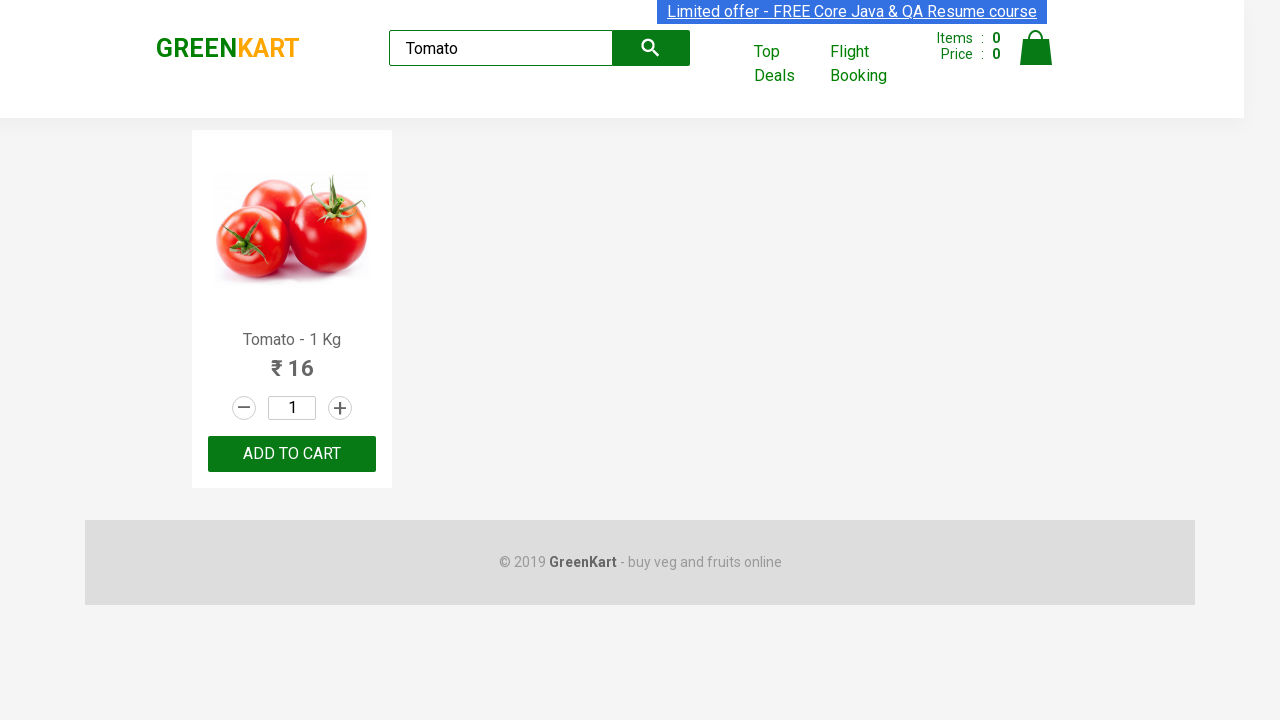

Clicked search button to search for Tomato at (651, 48) on button.search-button
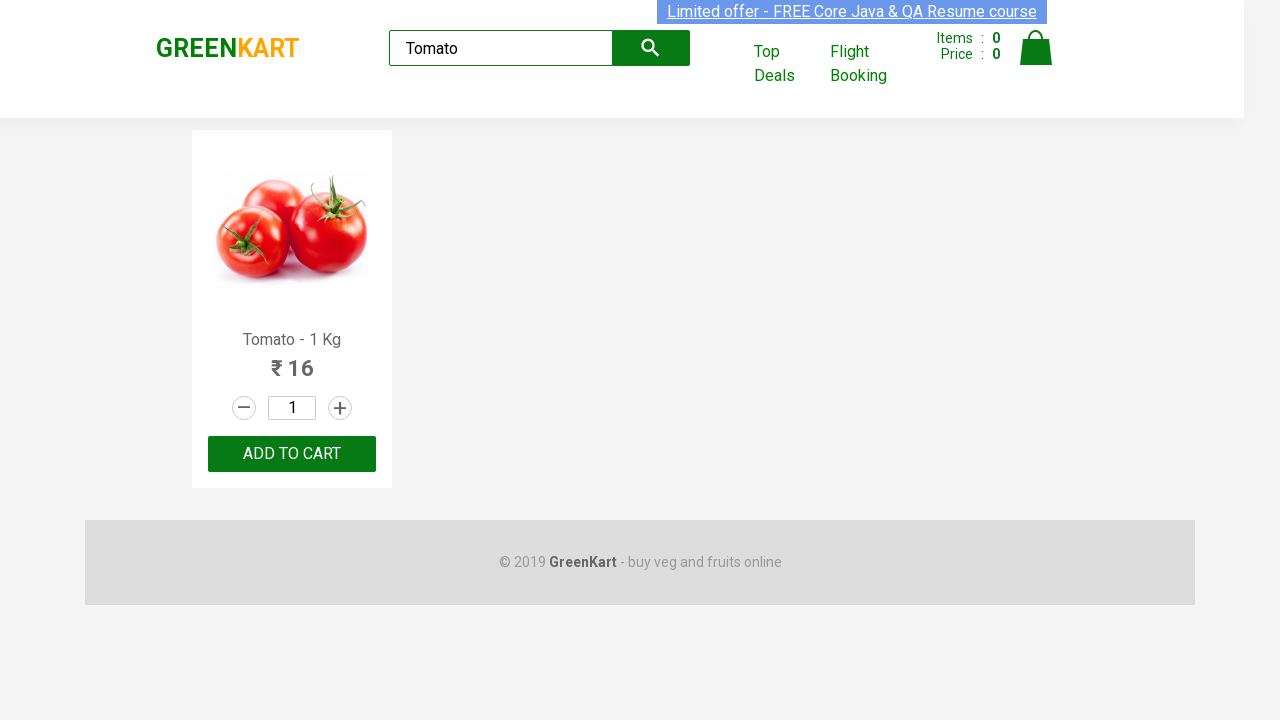

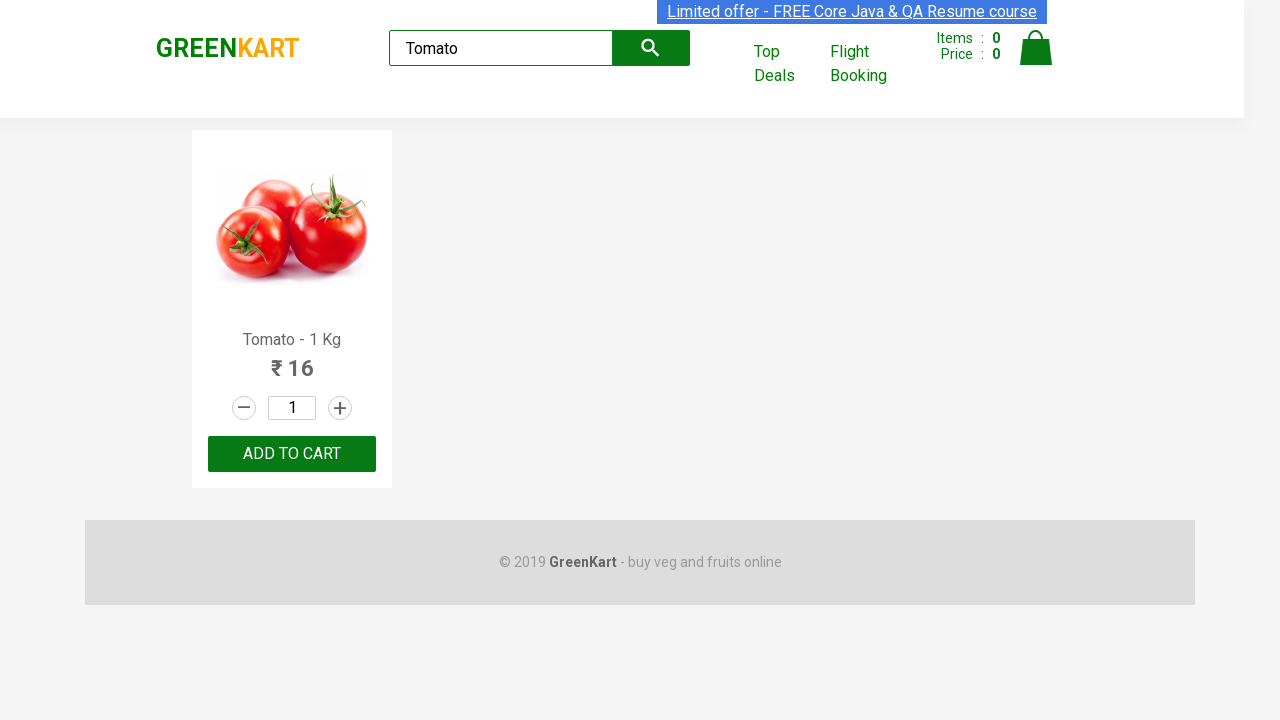